Verifies the homepage displays at least 3 cards with titles, labels, images, and links

Starting URL: https://palladius.github.io/booth-ideas-sg/

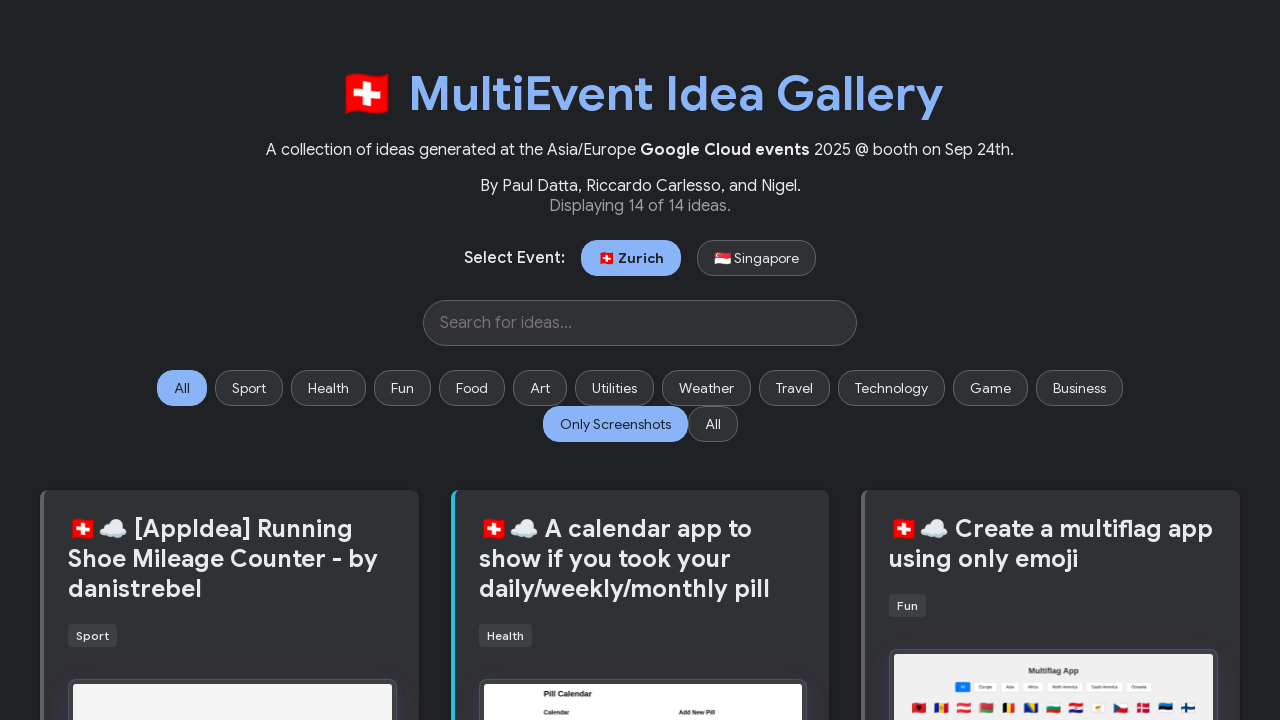

Navigated to homepage
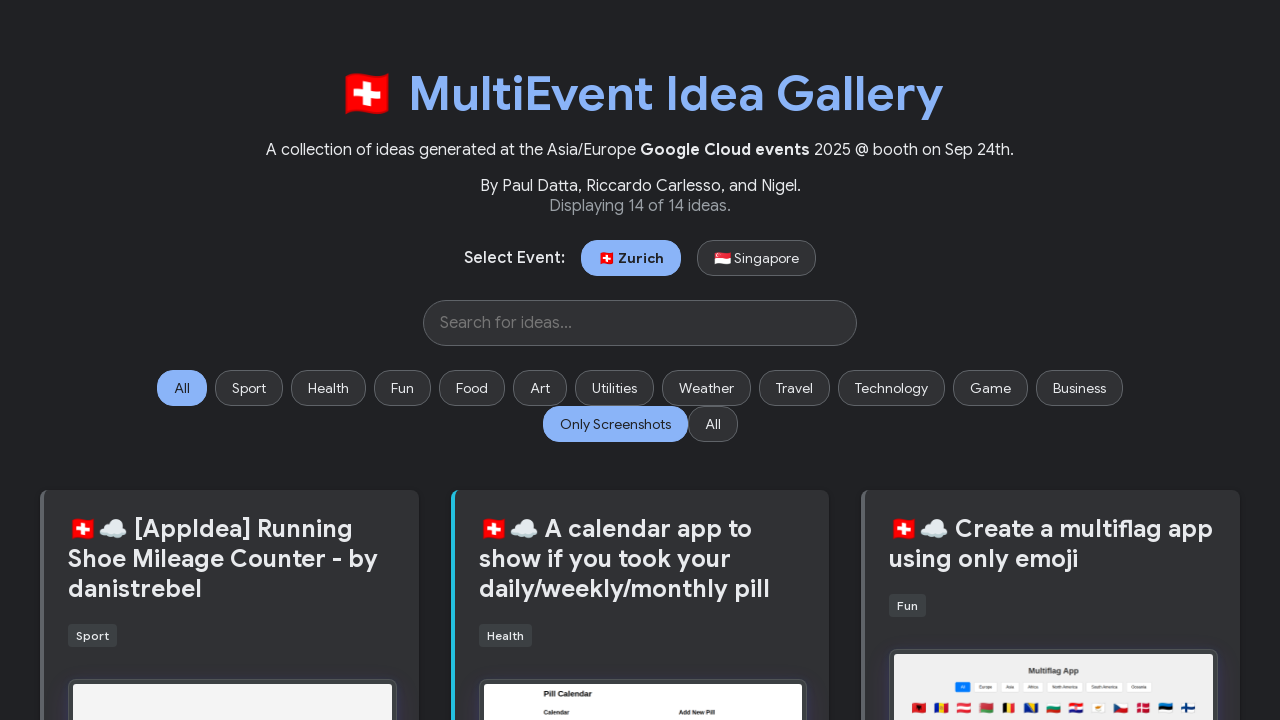

Cards loaded on homepage
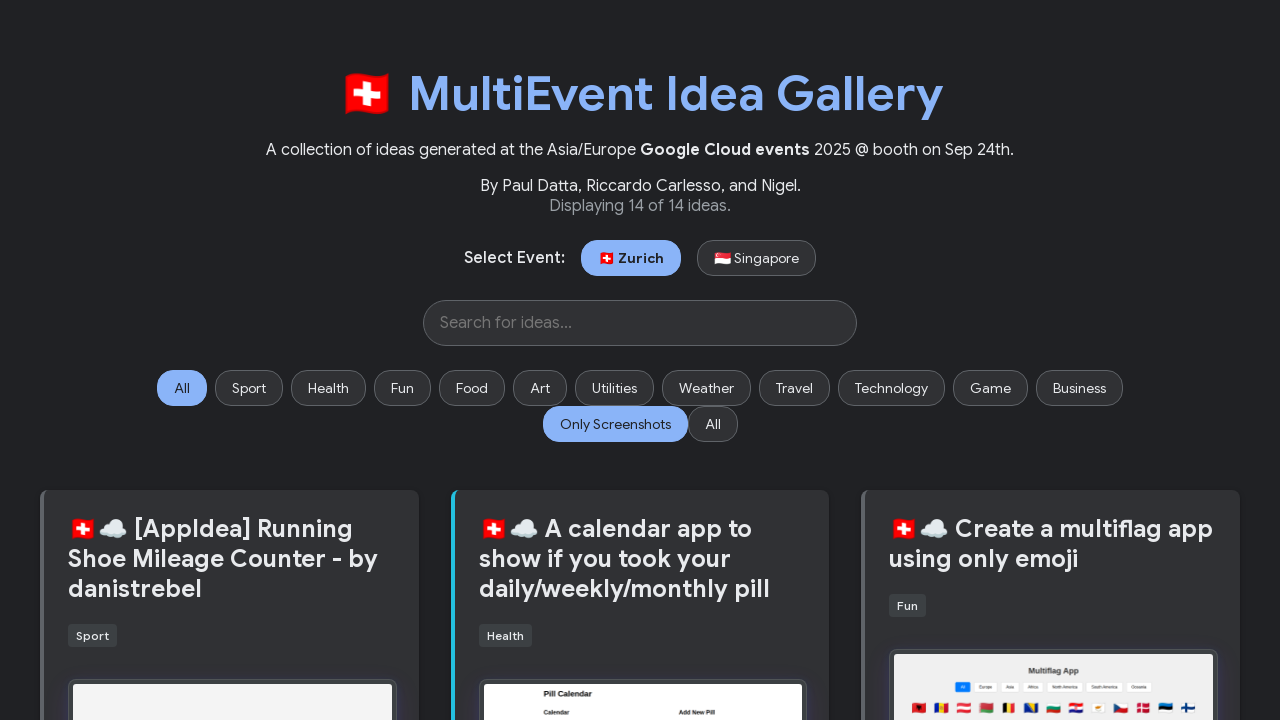

Found 14 cards on homepage
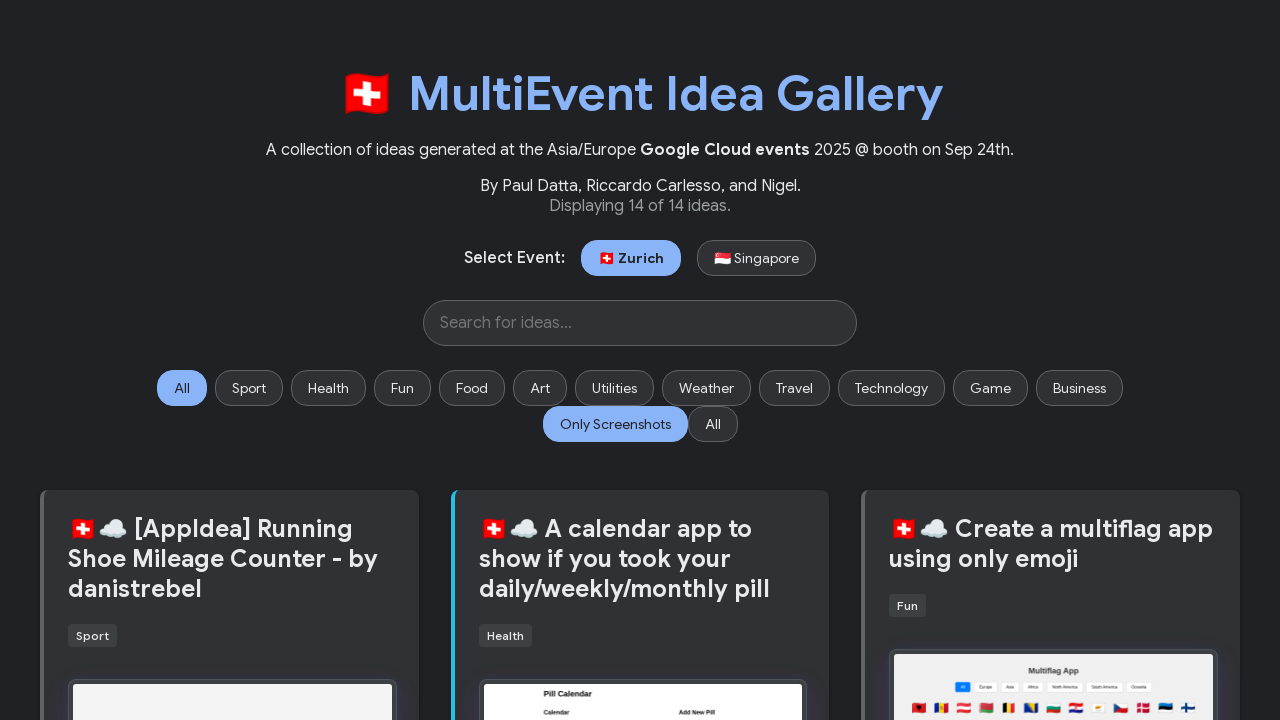

Verified at least 3 cards are present
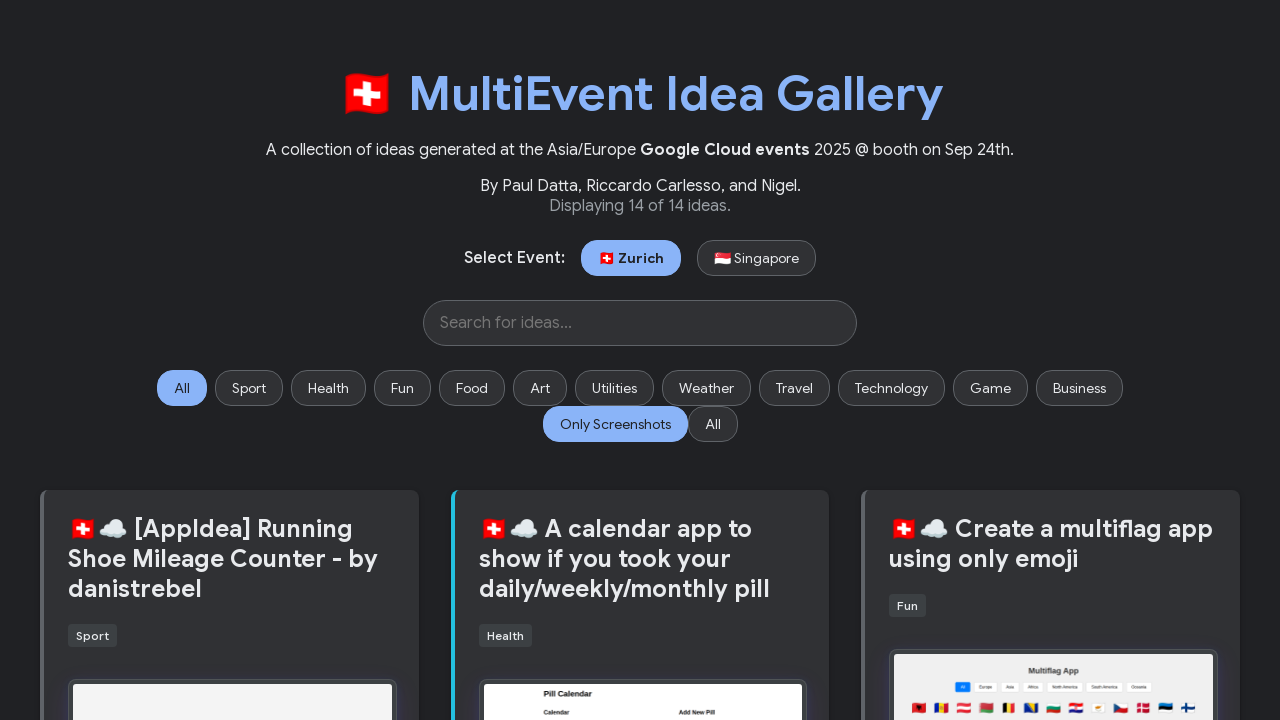

Found 14 images in cards
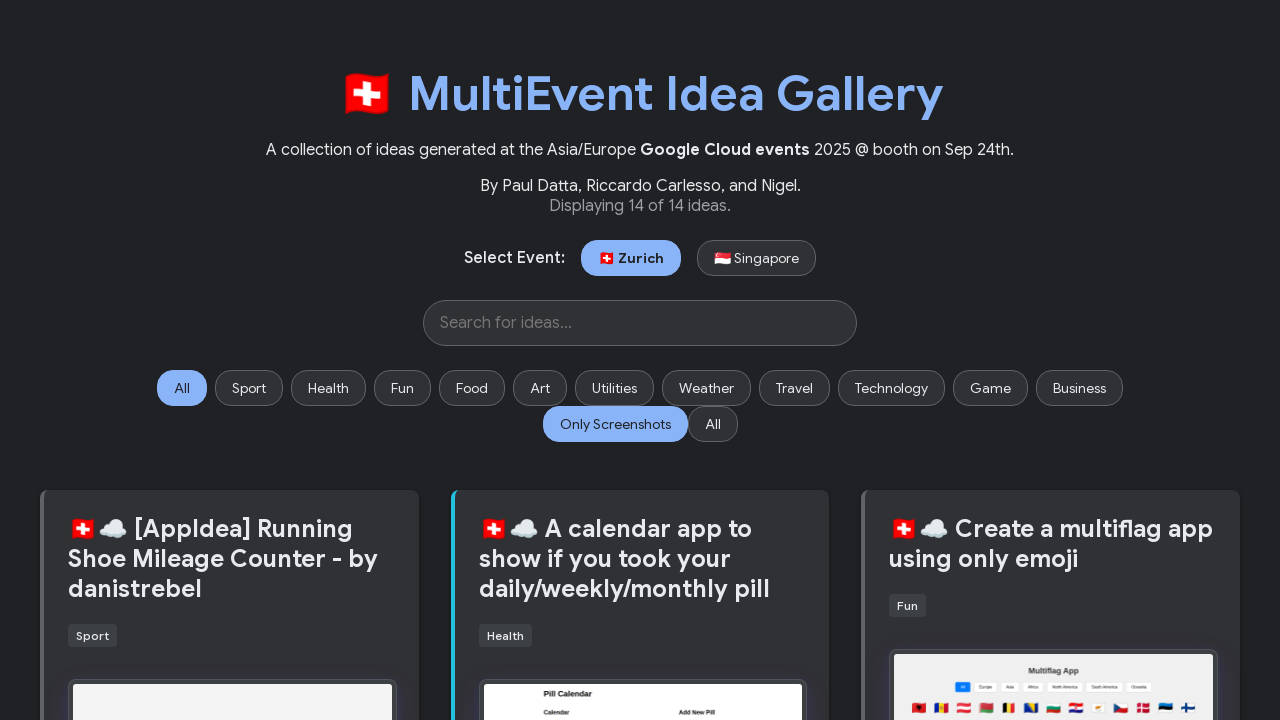

Verified image has valid src: images/random-app-ideas/screenshots/29--shoe-mileage-tracker.png
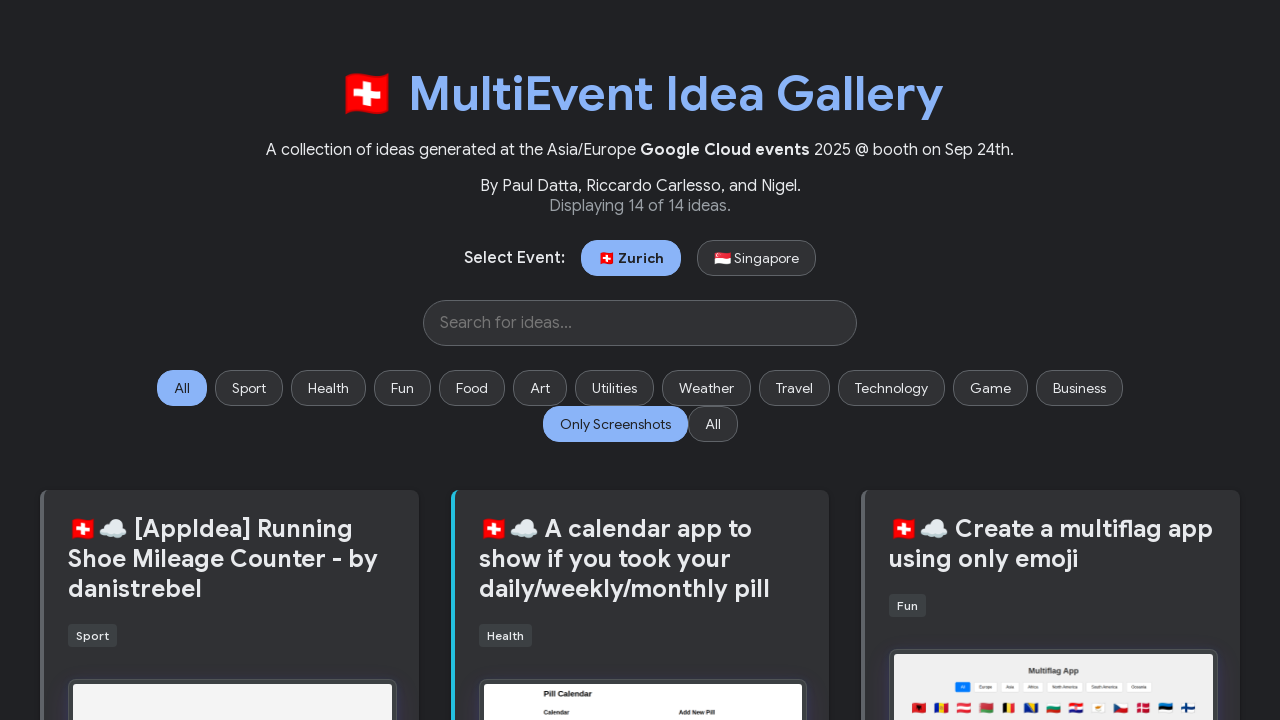

Verified image has valid src: images/random-app-ideas/screenshots/25--pill-calendar-app.png
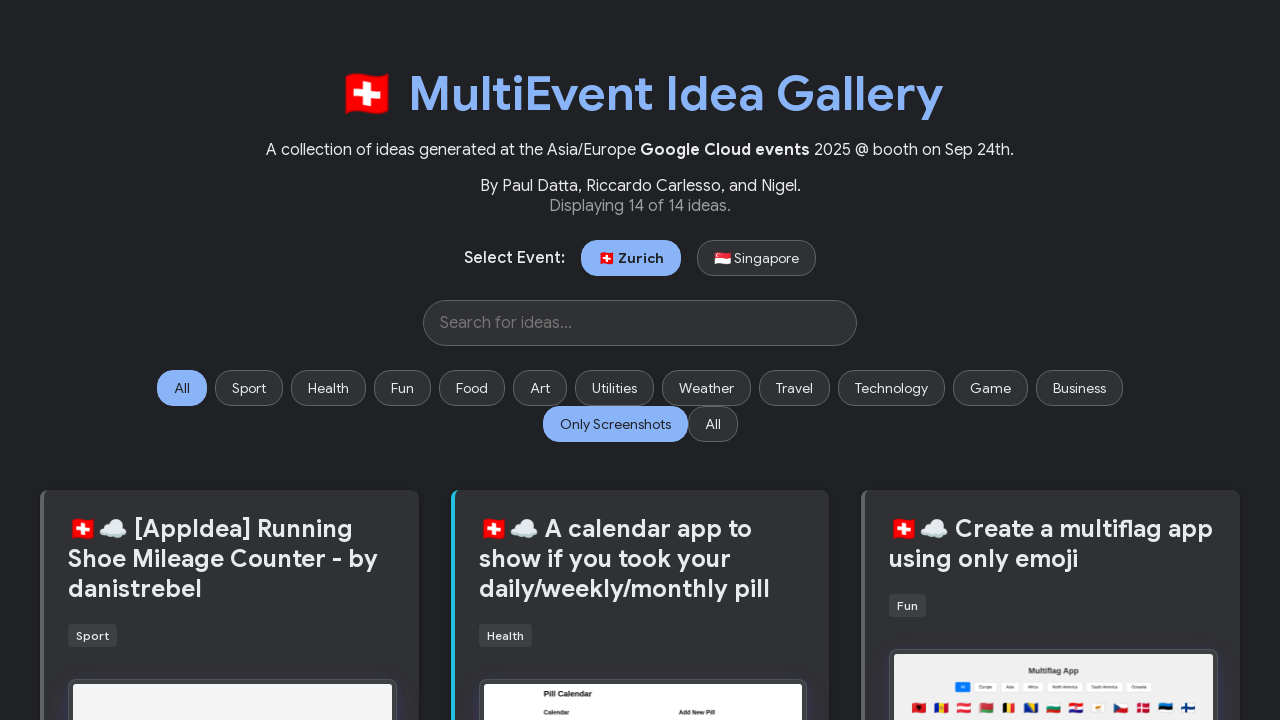

Verified image has valid src: images/random-app-ideas/screenshots/21--multiflag-app.png
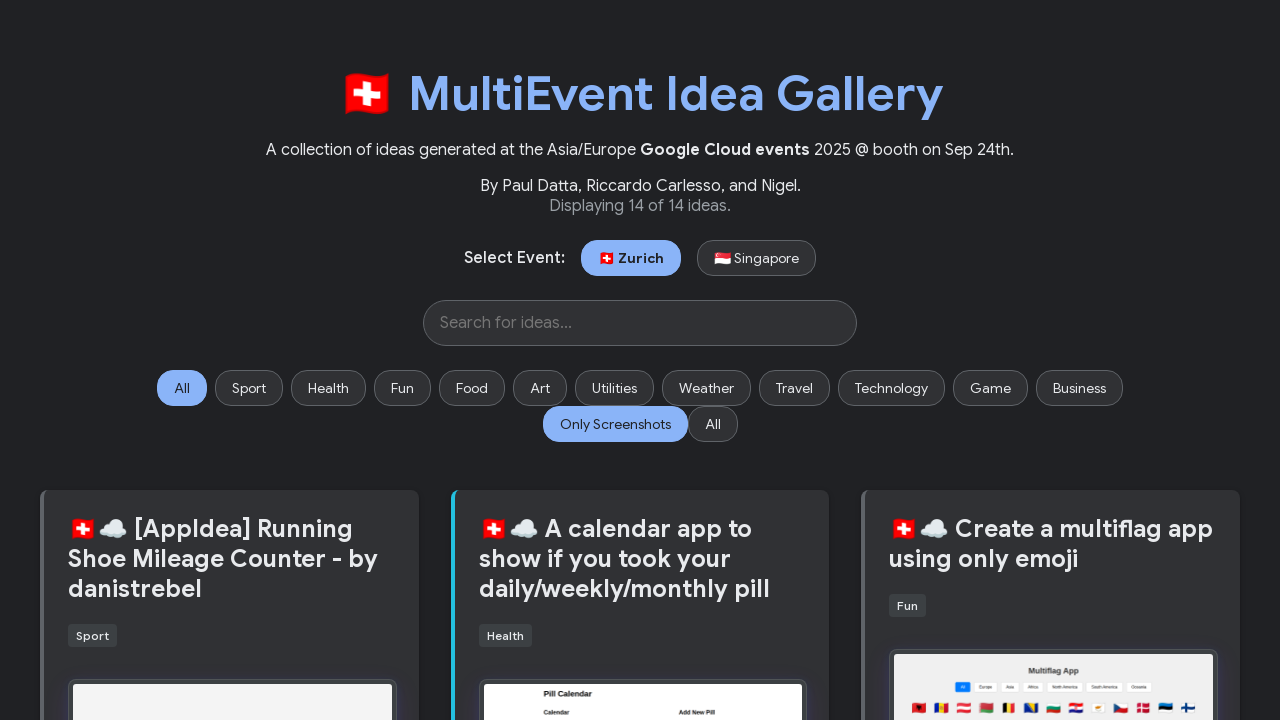

Verified image has valid src: images/random-app-ideas/screenshots/02--fondue-app.png
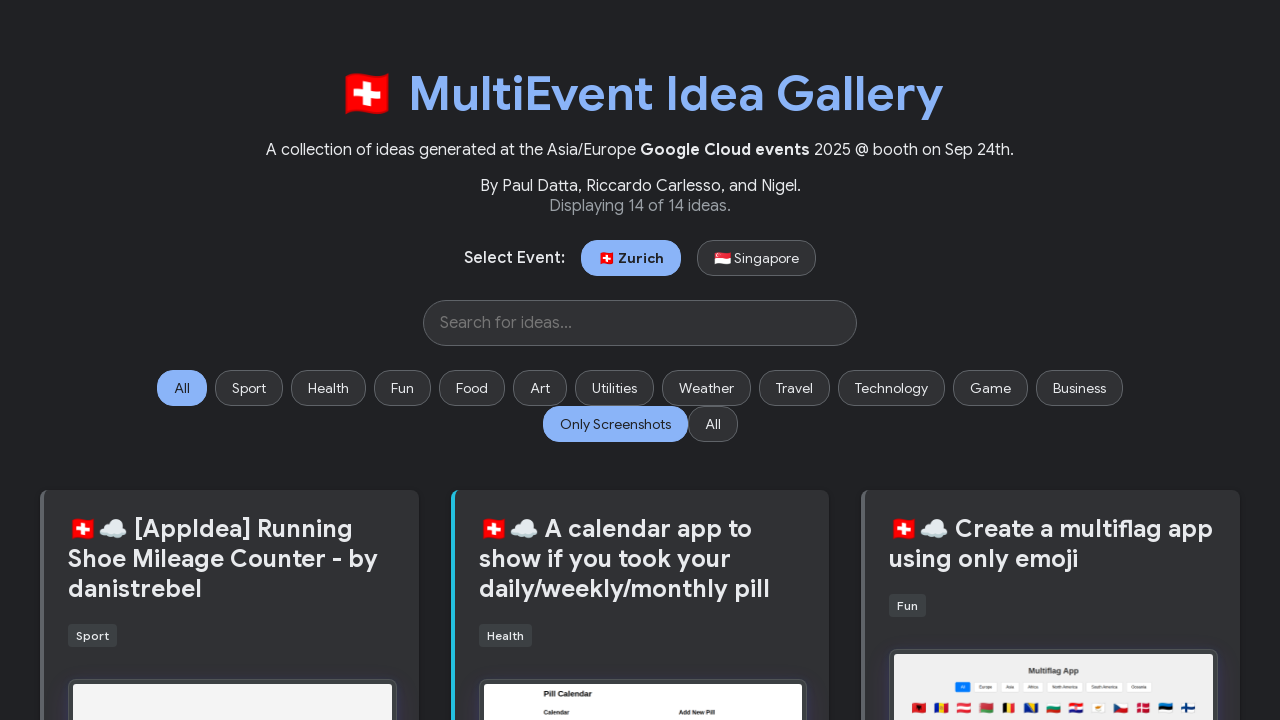

Verified image has valid src: images/random-app-ideas/screenshots/01--cuckoo-clock-app.png
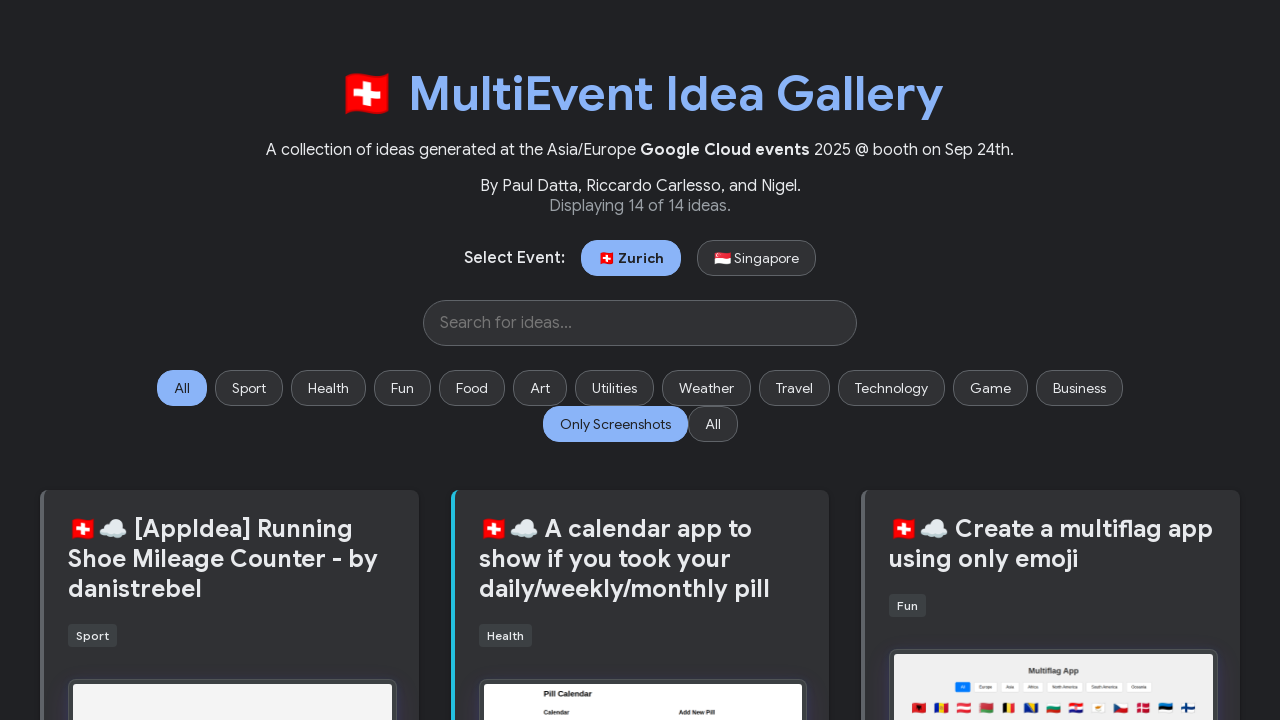

Verified image has valid src: images/random-app-ideas/screenshots/94--colorful-dark-green-calendar-app.png
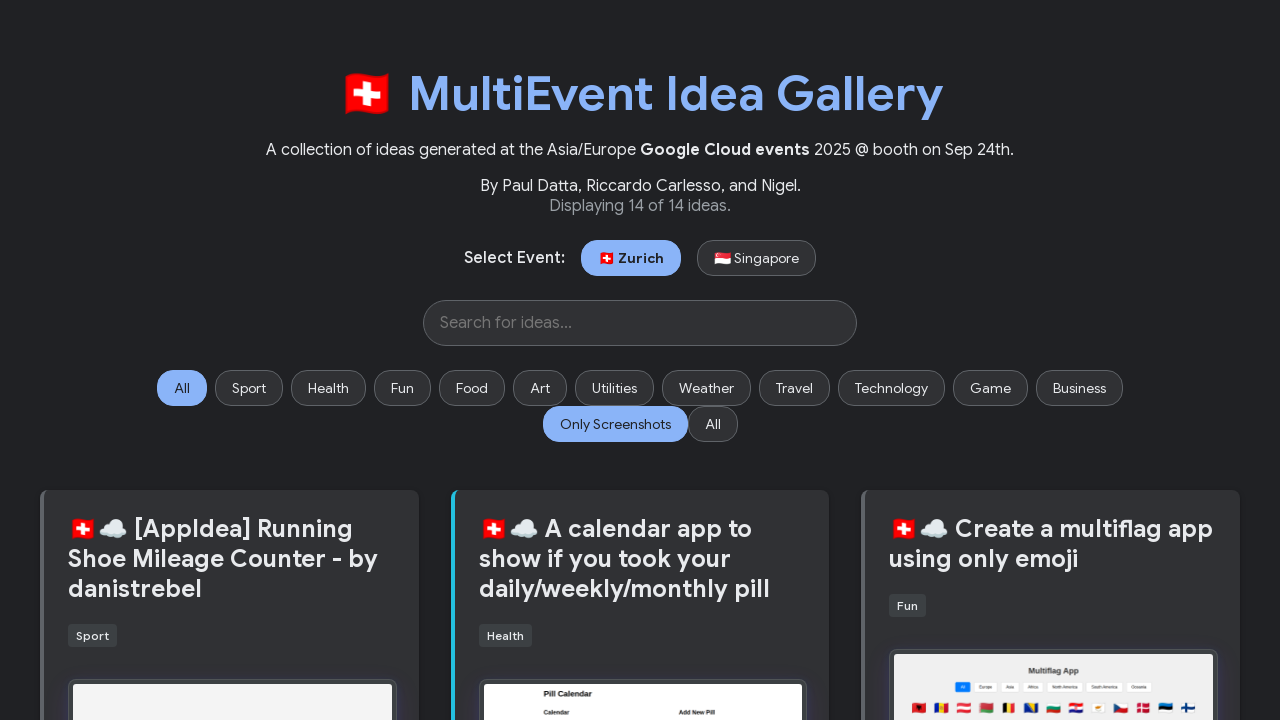

Verified image has valid src: images/random-app-ideas/screenshots/68--portugal-meteo-forecast.png
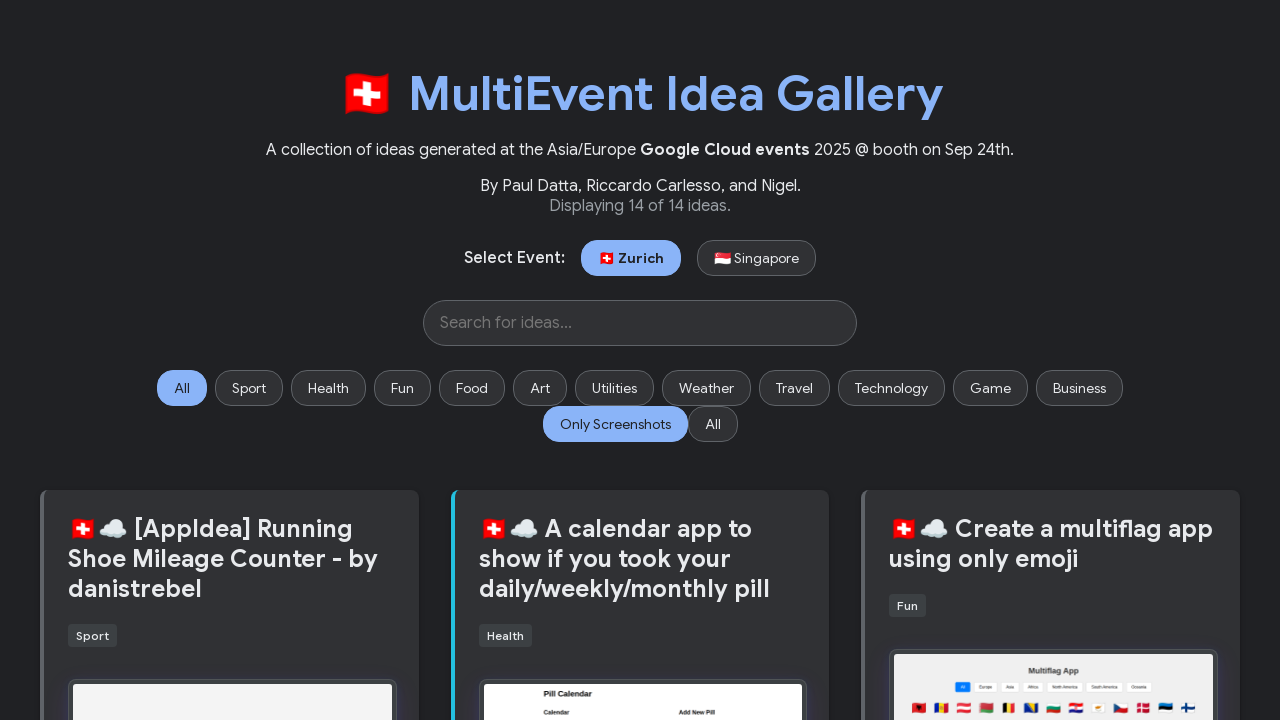

Verified image has valid src: images/random-app-ideas/screenshots/88--italian-regional-driving-tour-planner-app.png
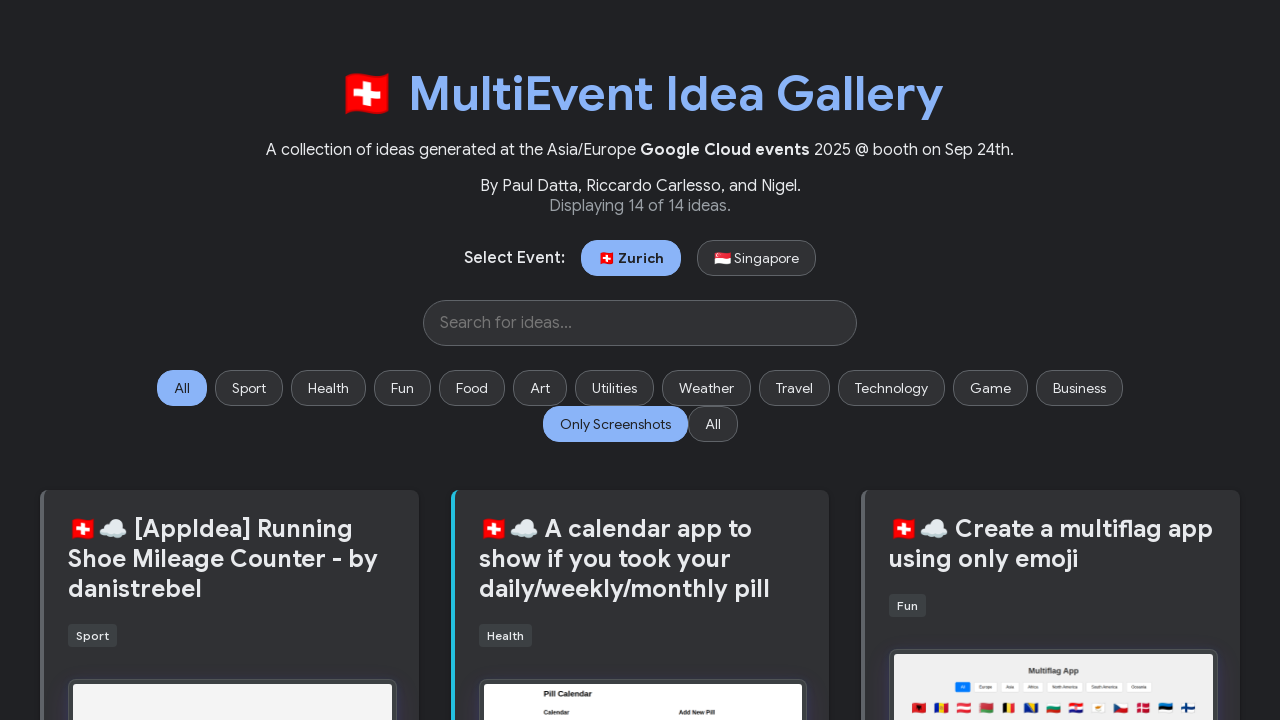

Verified image has valid src: images/random-app-ideas/screenshots/82--visual-git-commit-explorer.png
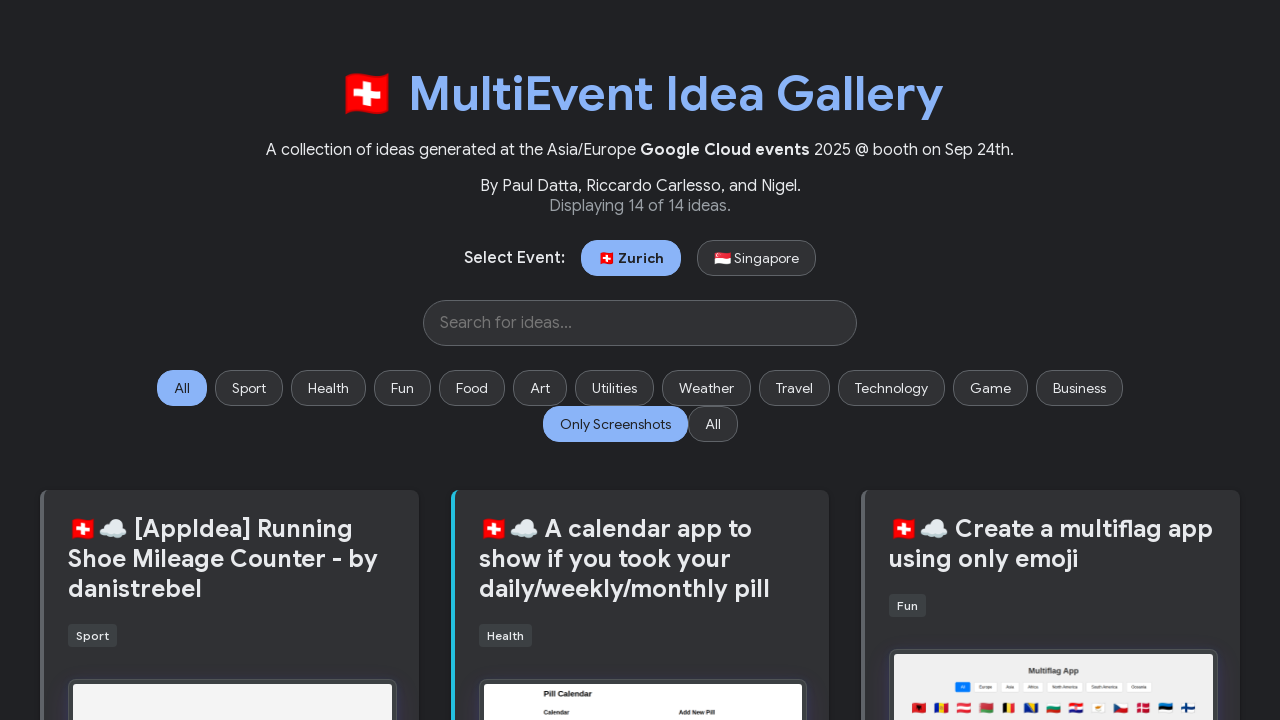

Verified image has valid src: images/random-app-ideas/screenshots/86--simple-digital-canvas-app.png
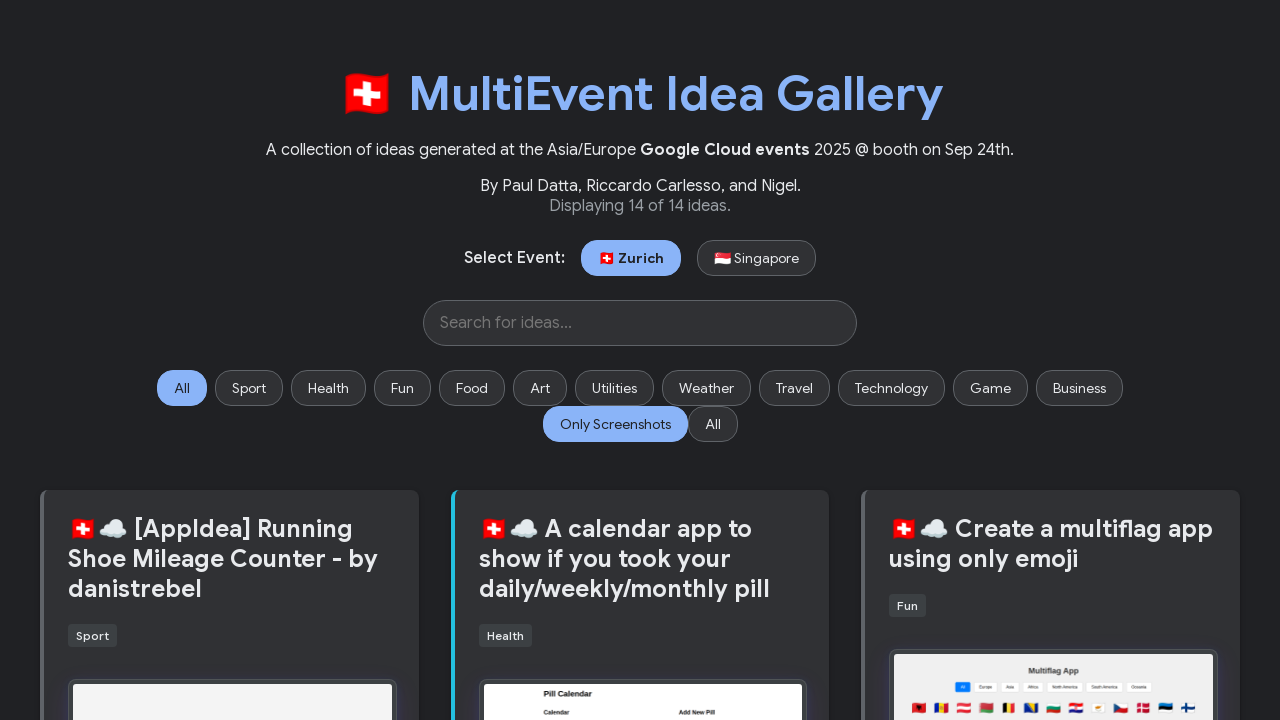

Verified image has valid src: images/random-app-ideas/screenshots/79--alpine-cheese--wine-calorie-tracker-app.png
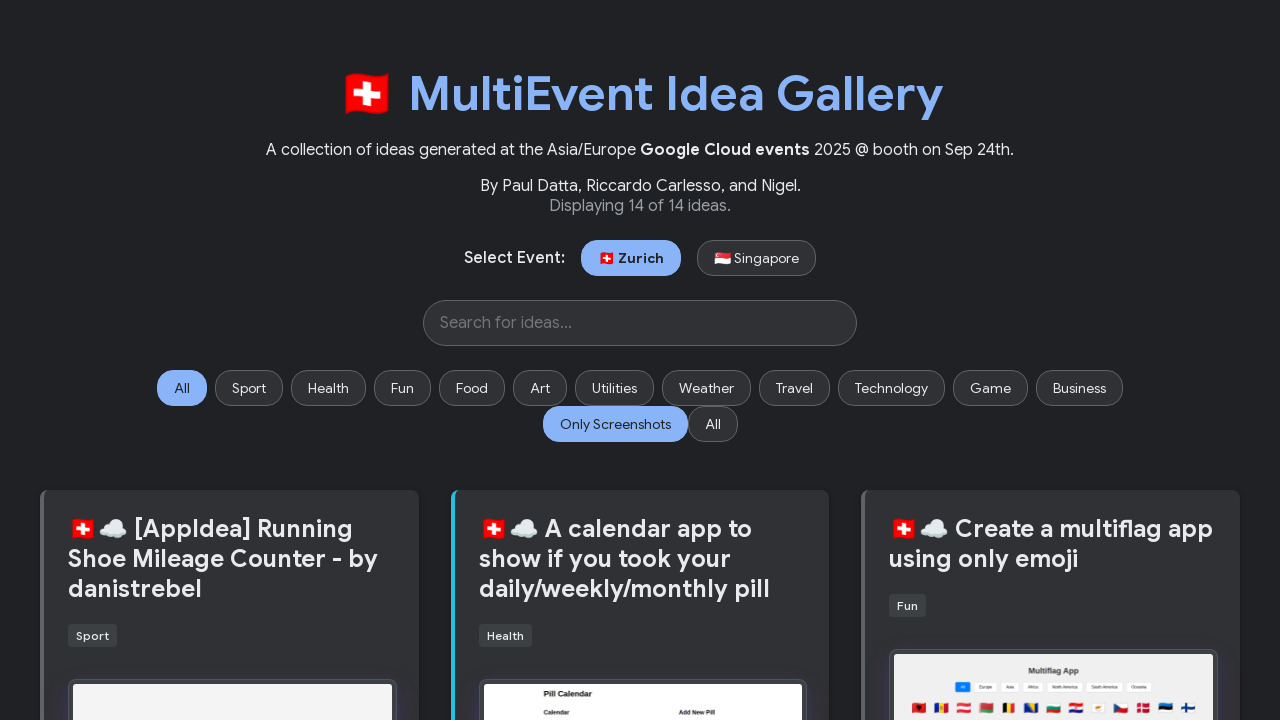

Verified image has valid src: images/random-app-ideas/screenshots/56--trackanizer-app.png
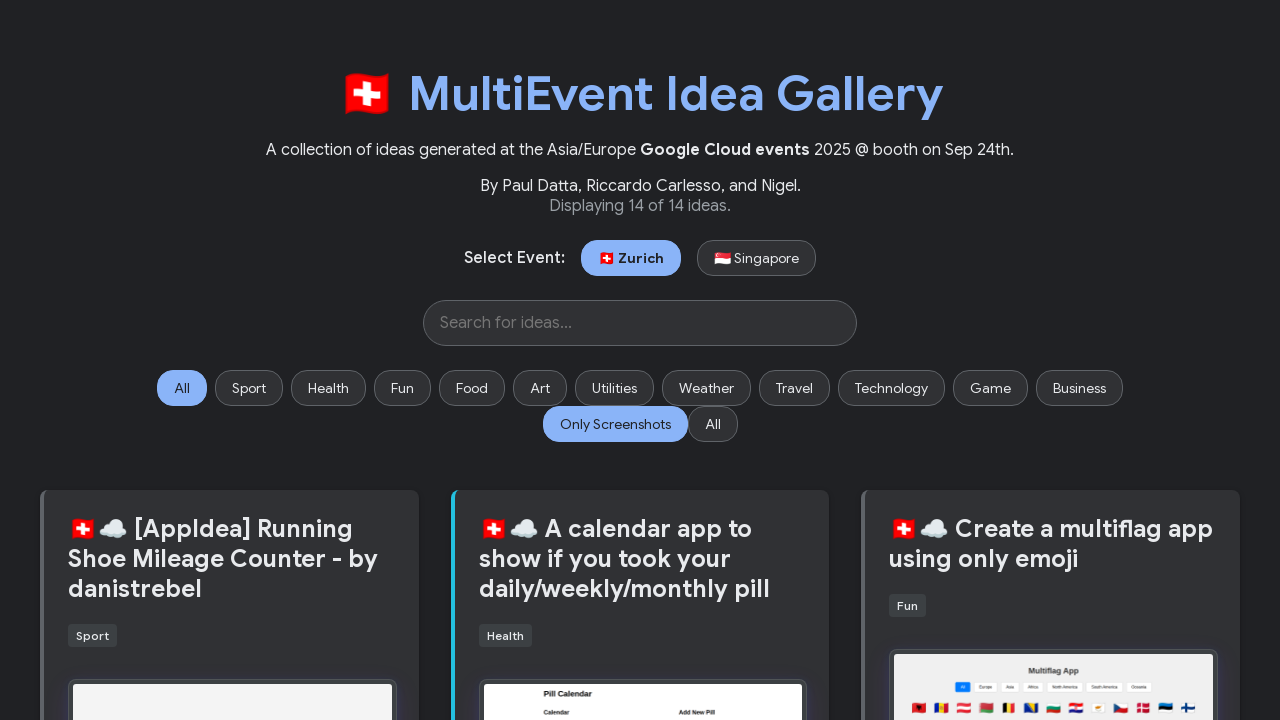

Verified image has valid src: images/random-app-ideas/screenshots/62--italian-emoji-tic-tac-toe.png
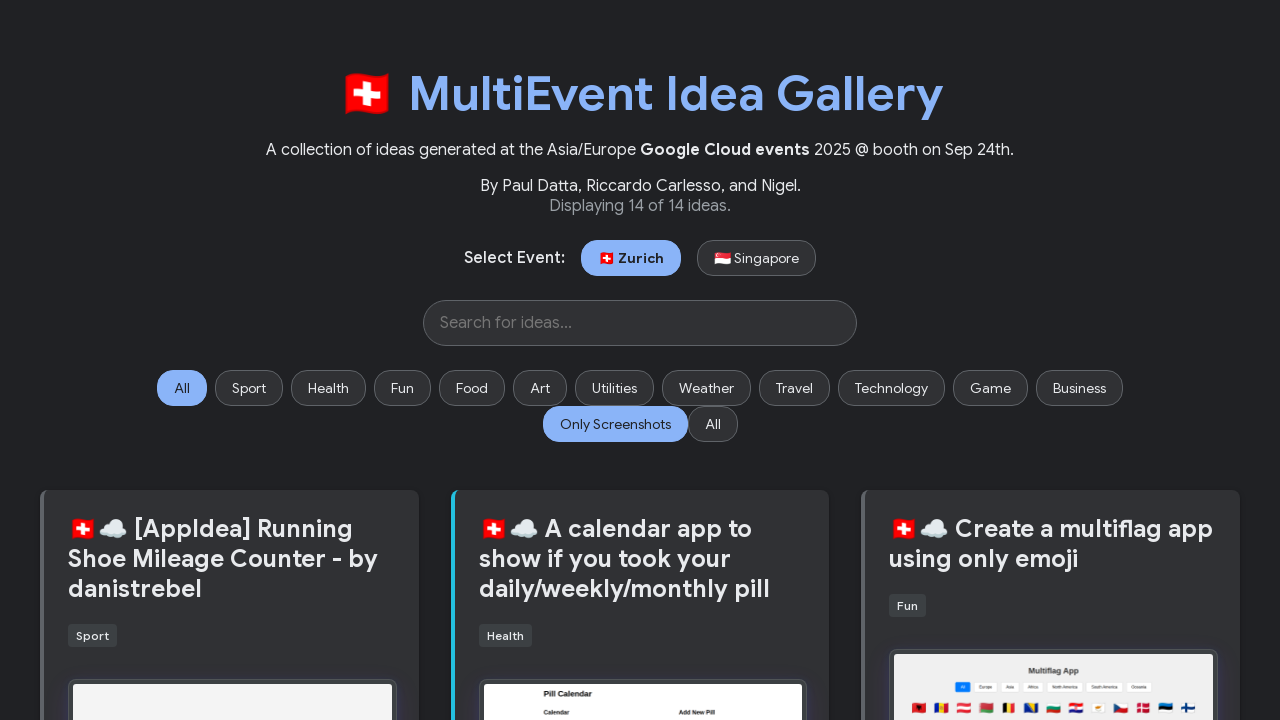

Verified image has valid src: images/random-app-ideas/screenshots/59--b2b-logistics-app.png
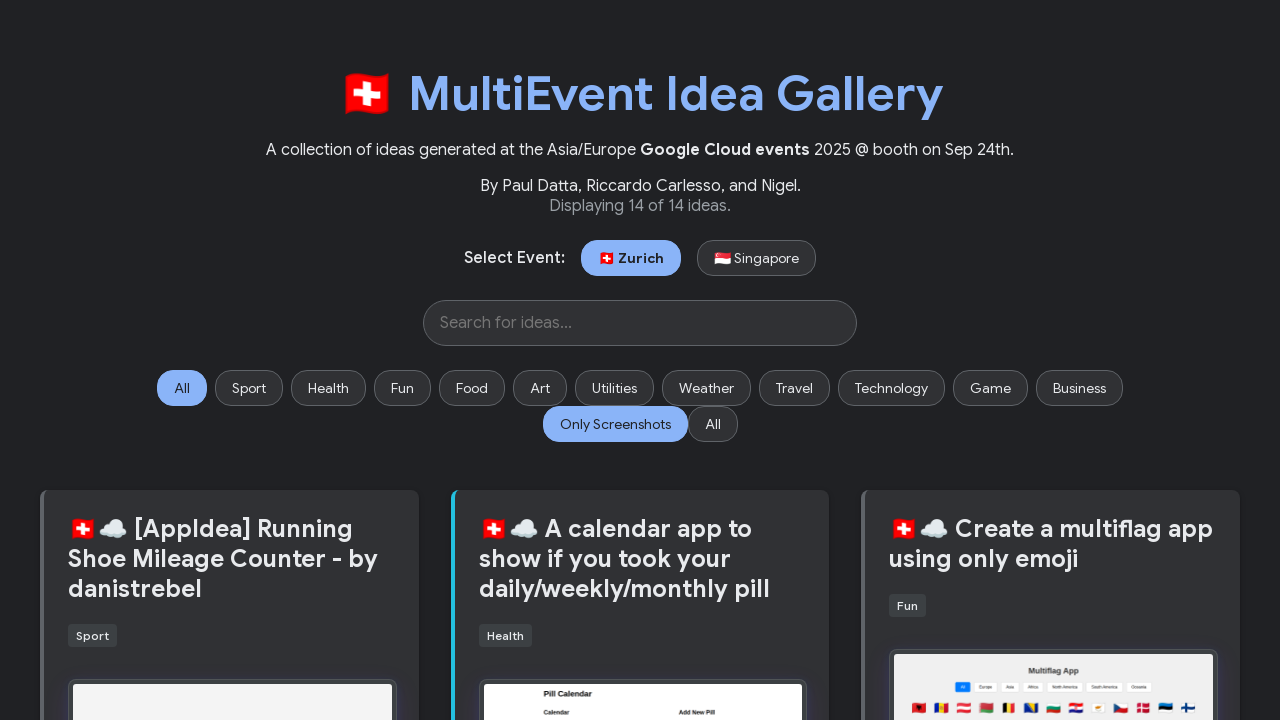

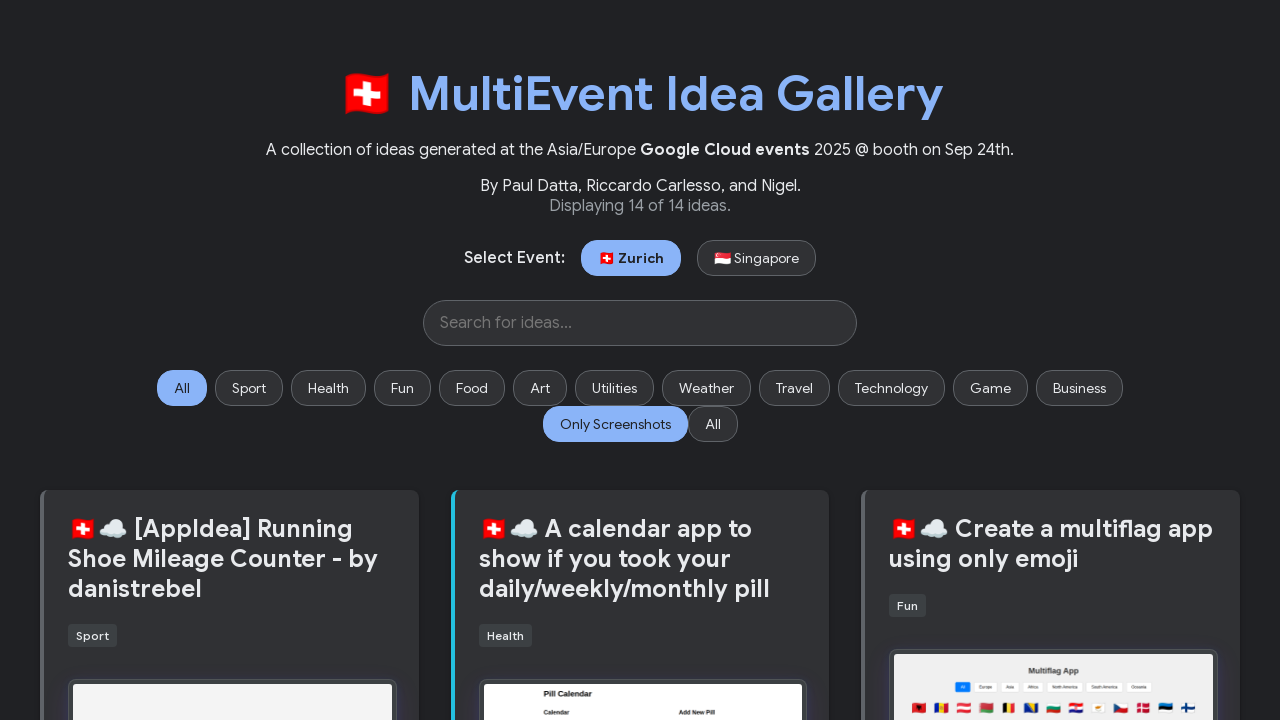